Tests registration form submission by filling in first name, last name, and email fields, then verifying the success message

Starting URL: http://suninjuly.github.io/registration1.html

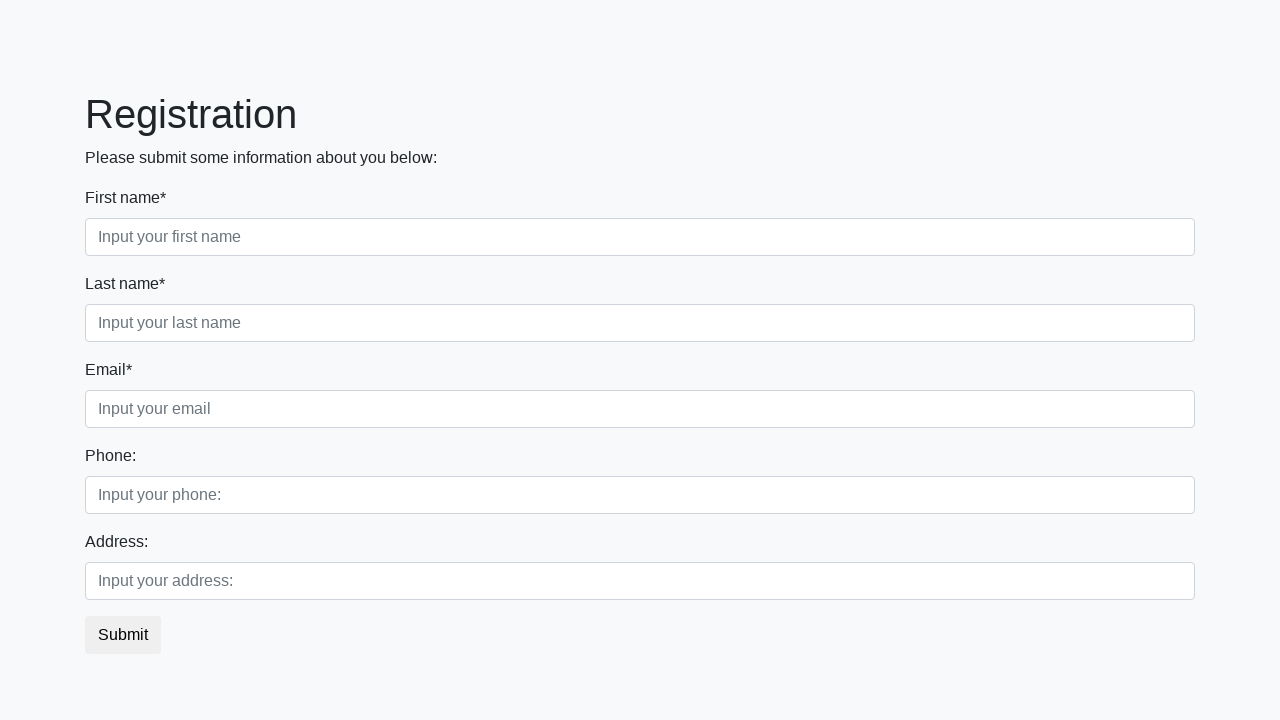

Navigated to registration form page
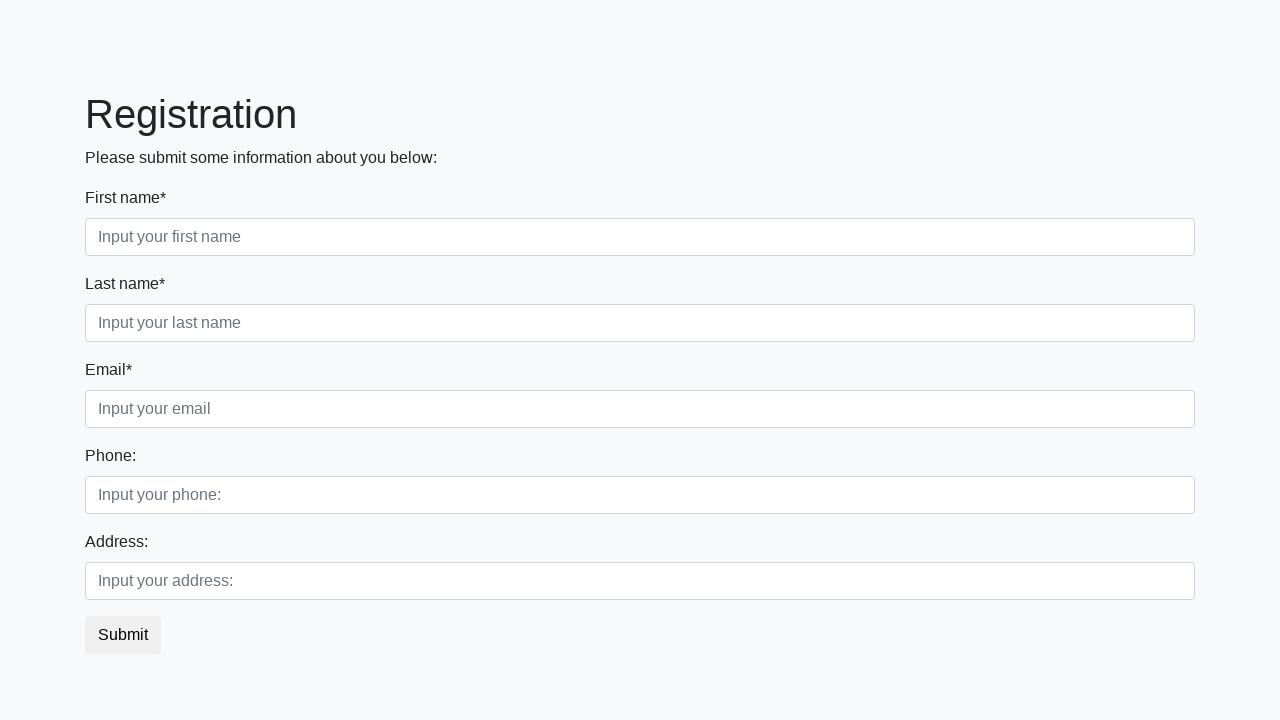

Filled in first name field with 'Ivan' on .first_block .first
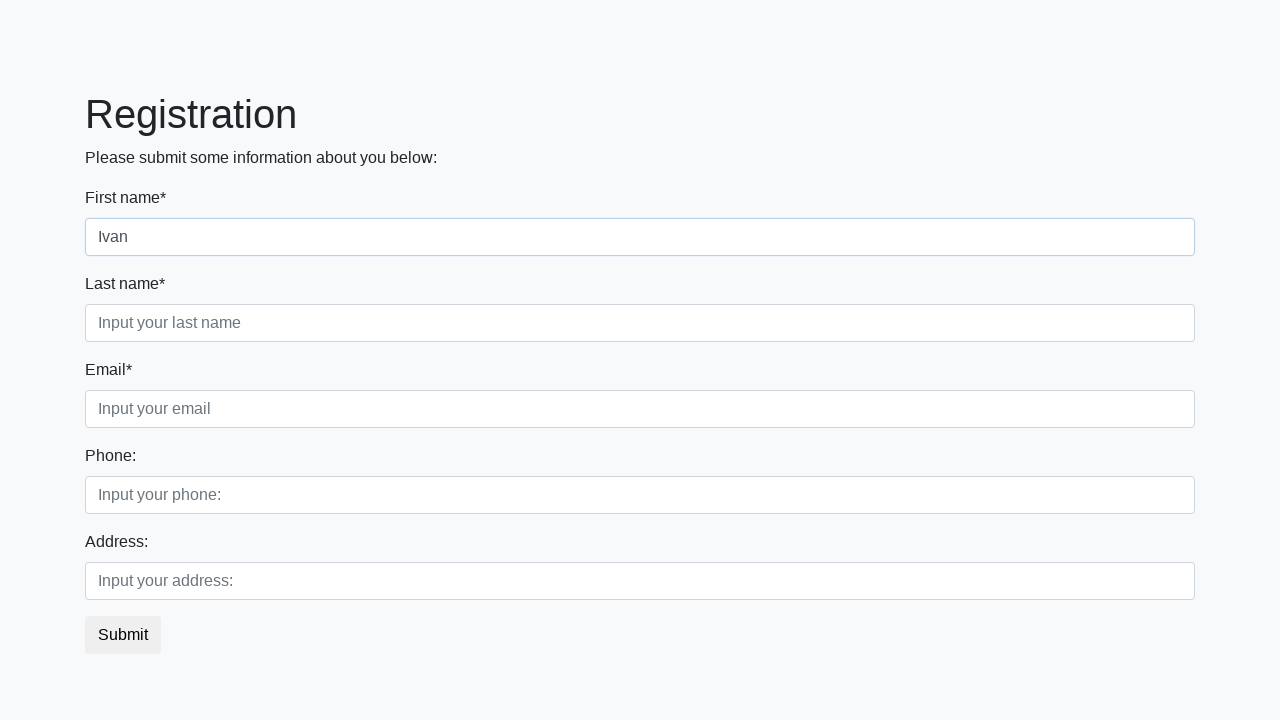

Filled in last name field with 'Petrov' on .first_block .second
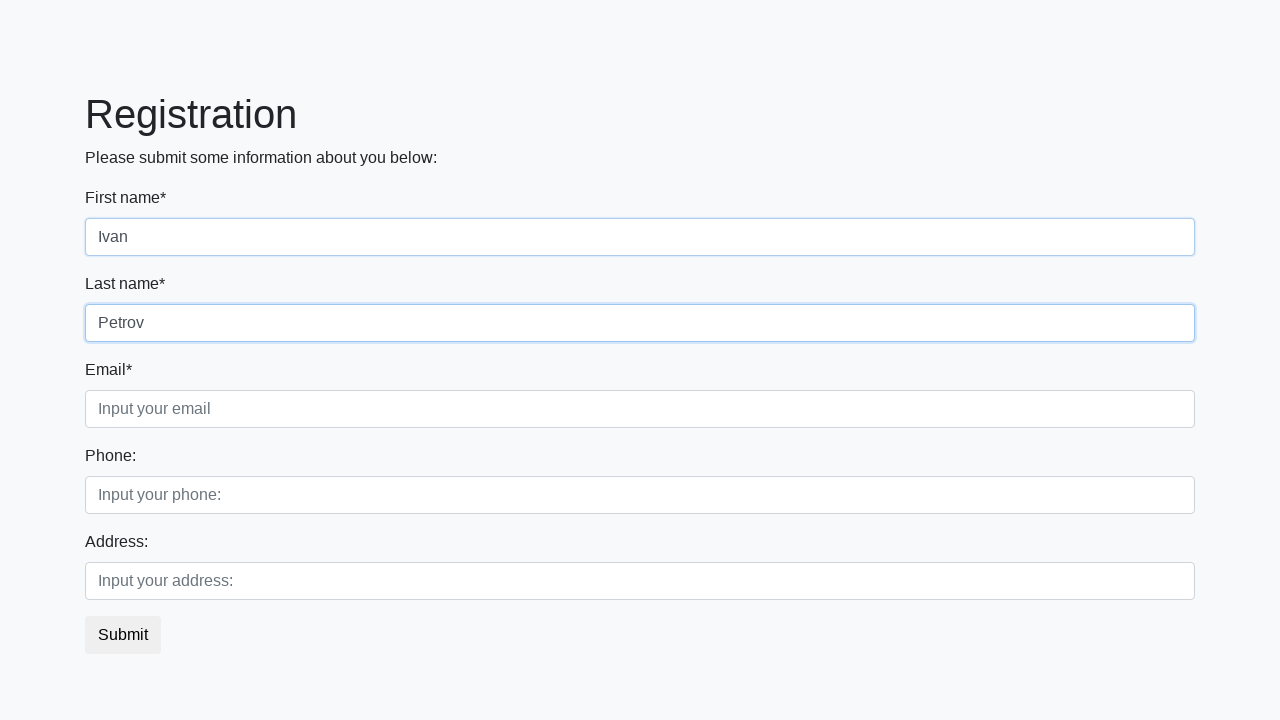

Filled in email field with 'ogogo@yohoho.com' on .first_block .third
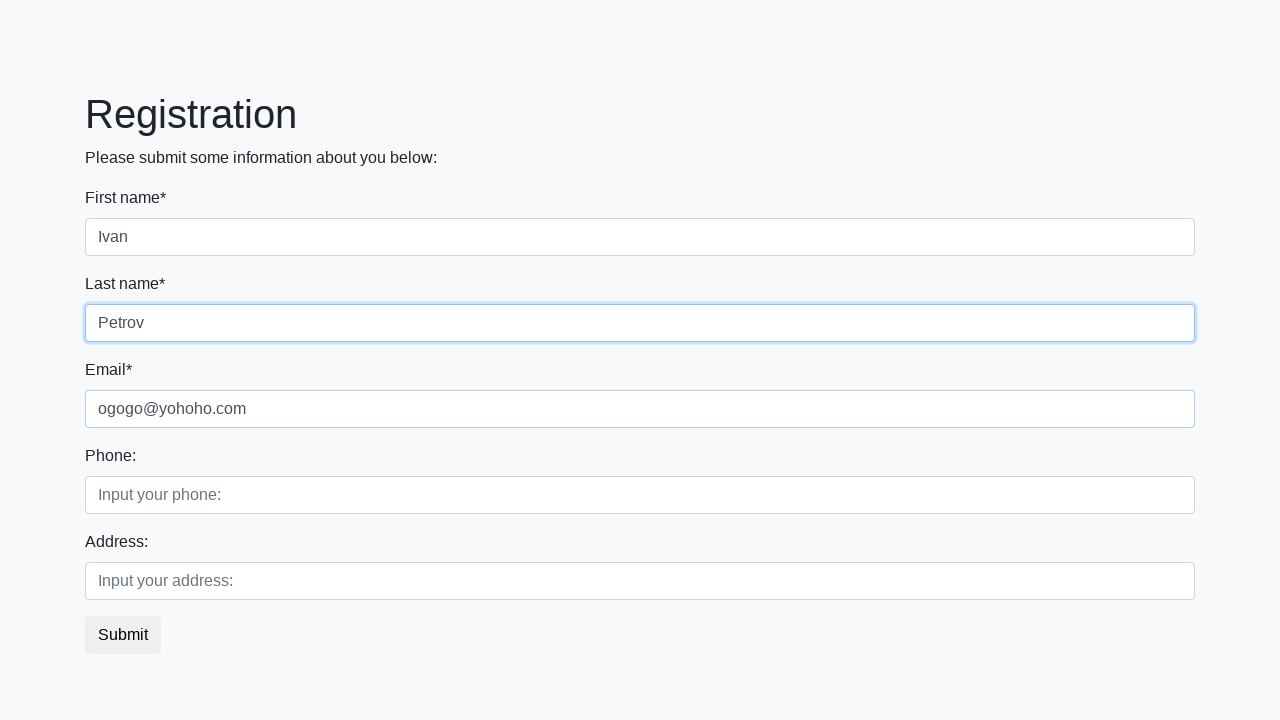

Clicked submit button to register at (123, 635) on button.btn
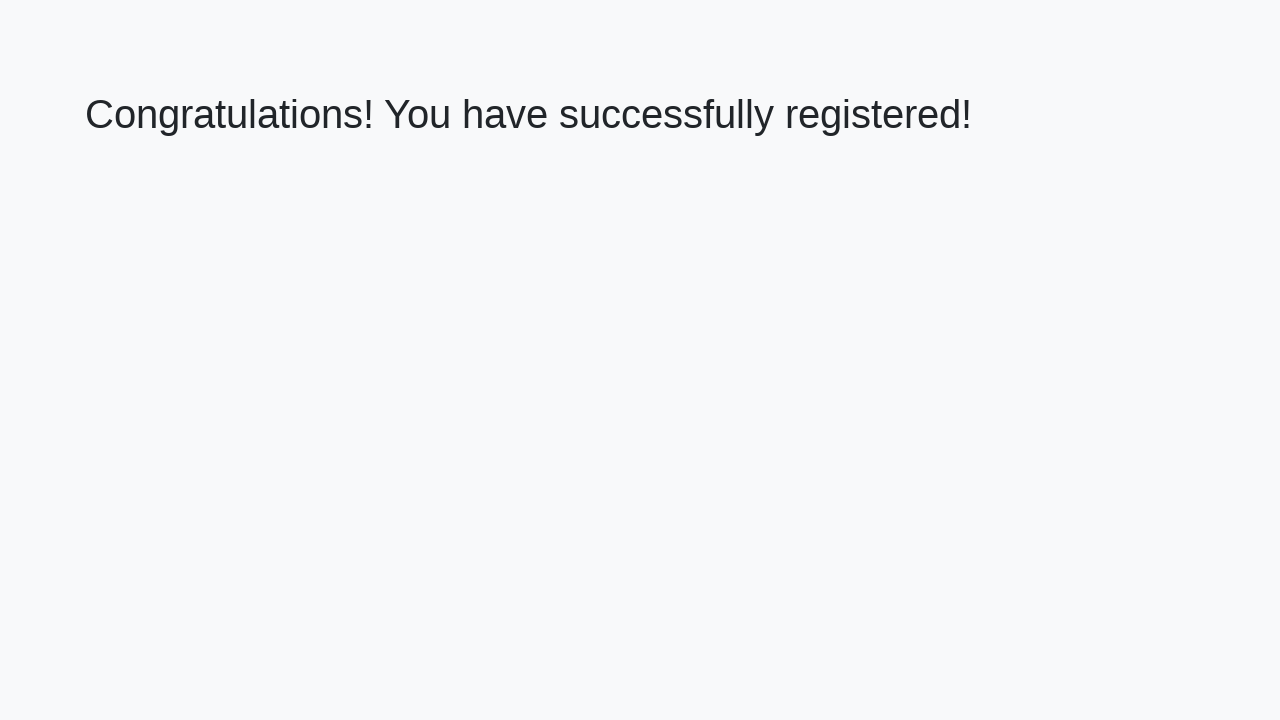

Success message heading appeared
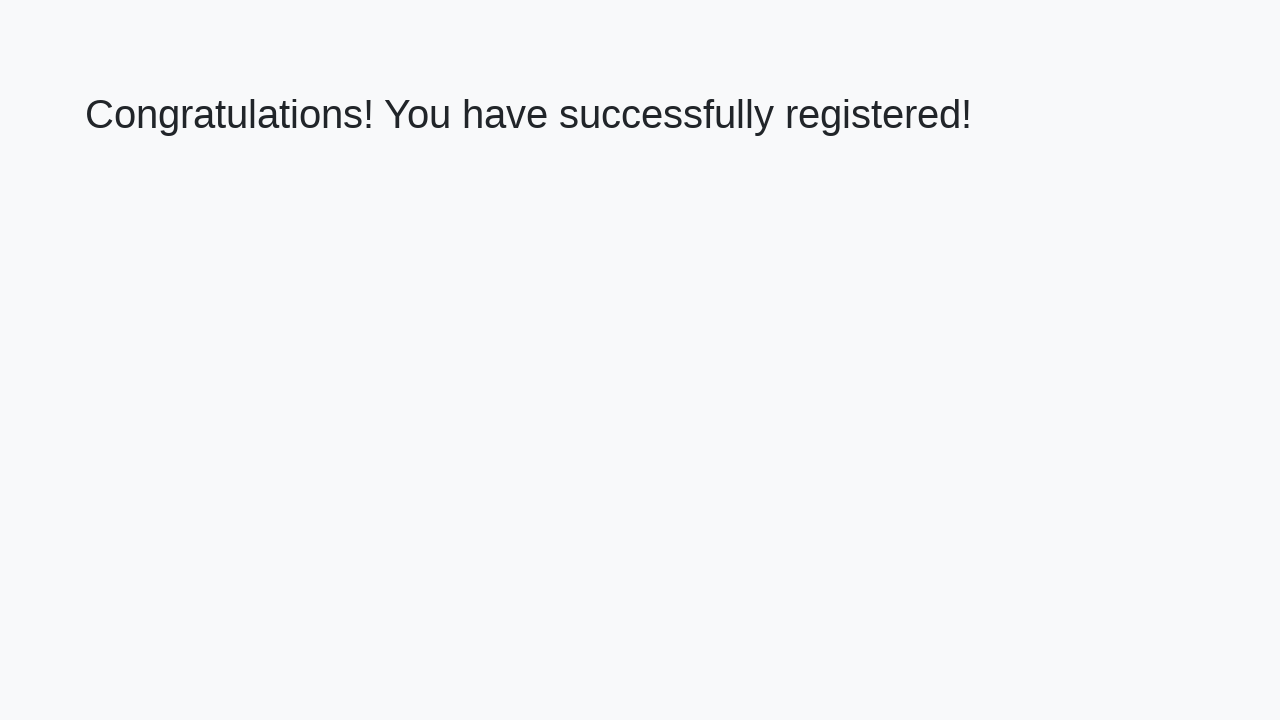

Retrieved success message text: 'Congratulations! You have successfully registered!'
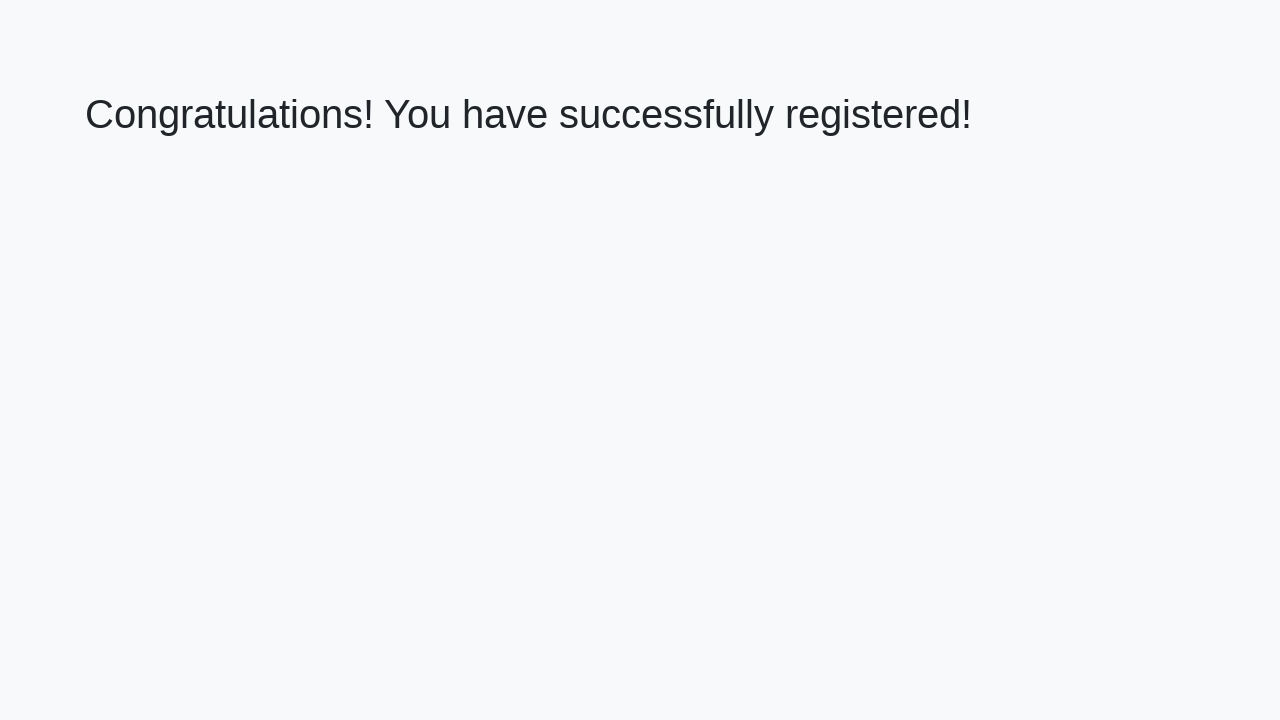

Verified success message matches expected text
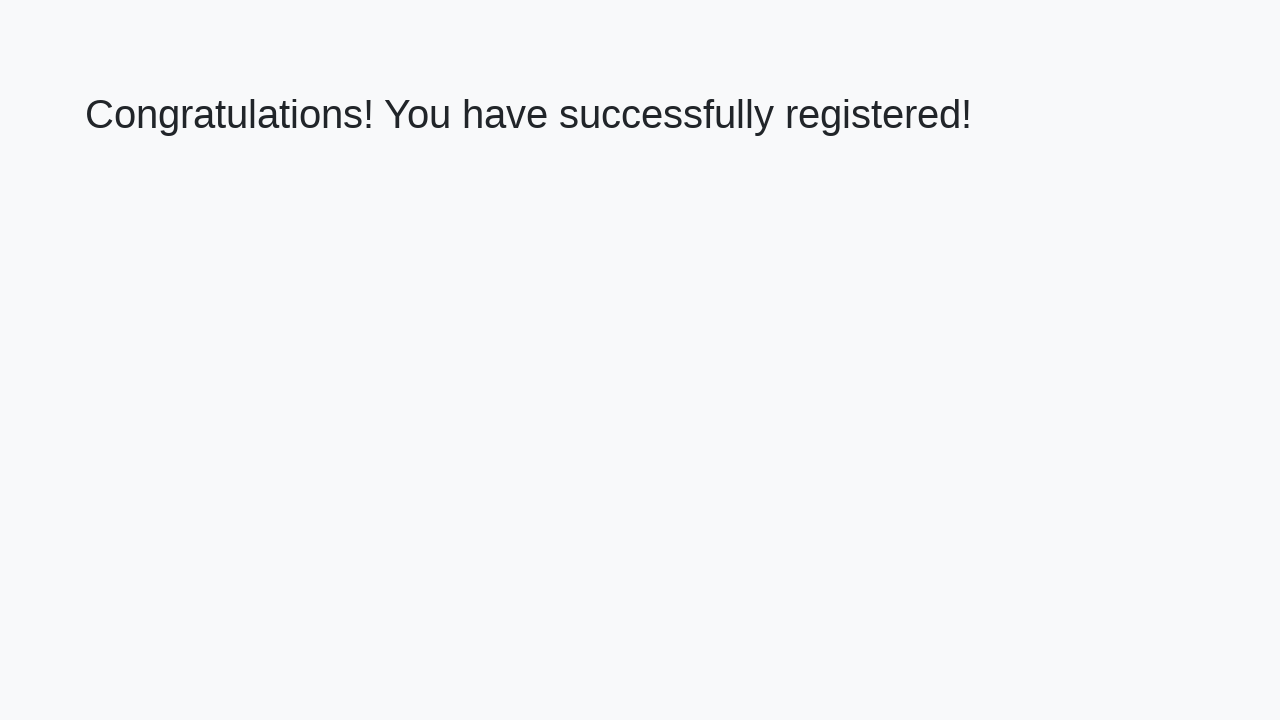

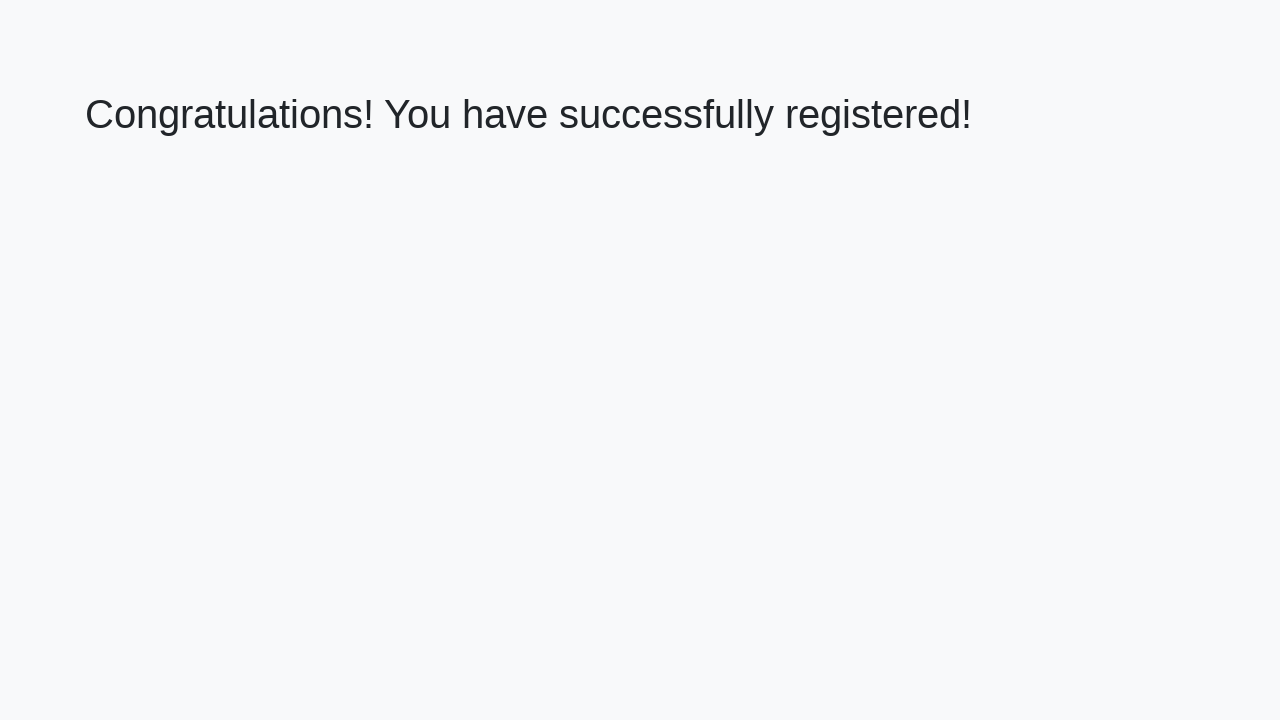